Tests handling a confirmation JavaScript alert with OK and Cancel buttons by accepting it and verifying the result text

Starting URL: https://testautomationpractice.blogspot.com/

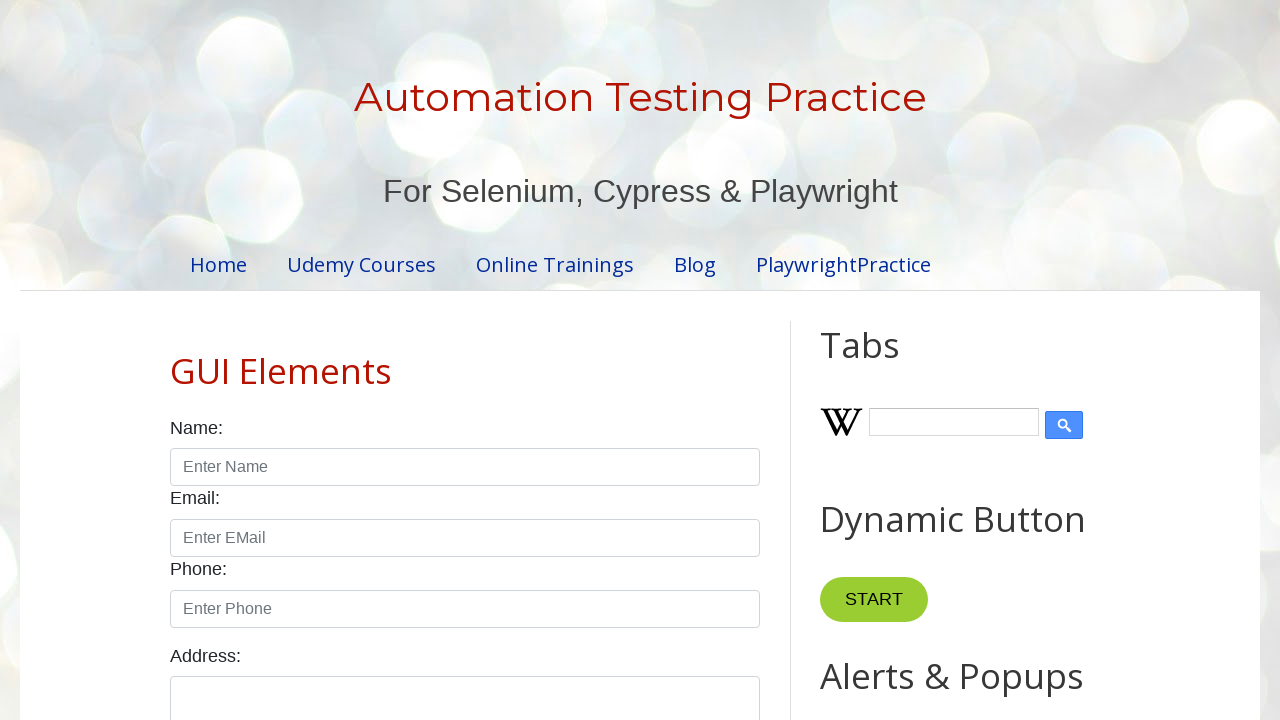

Set up dialog handler to accept confirmation alerts
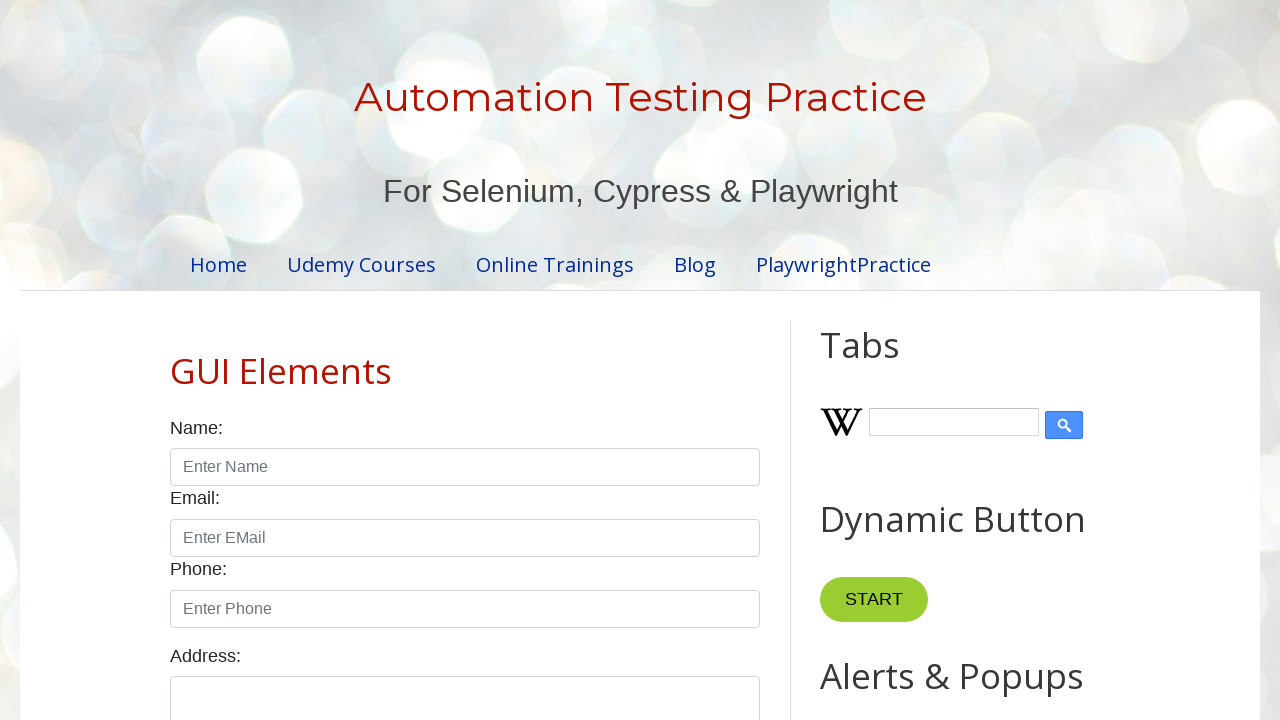

Clicked confirmation button to trigger alert at (912, 360) on #confirmBtn
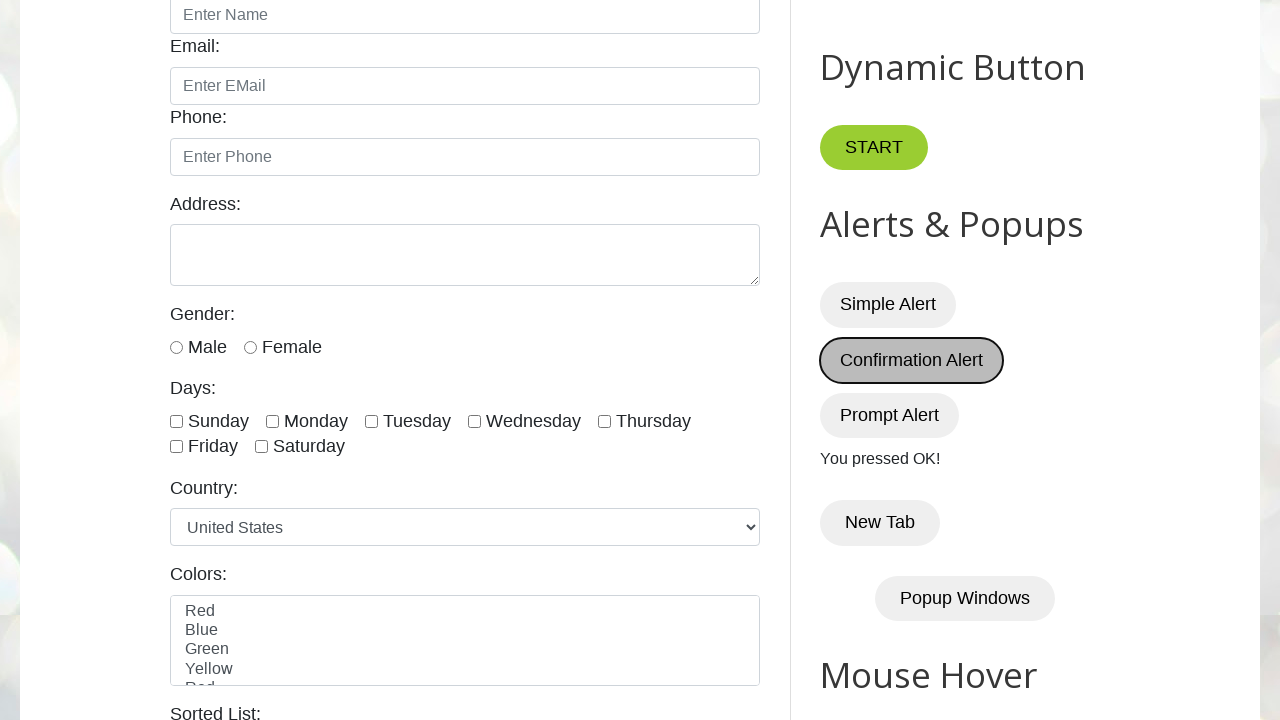

Confirmation alert was accepted and result text appeared
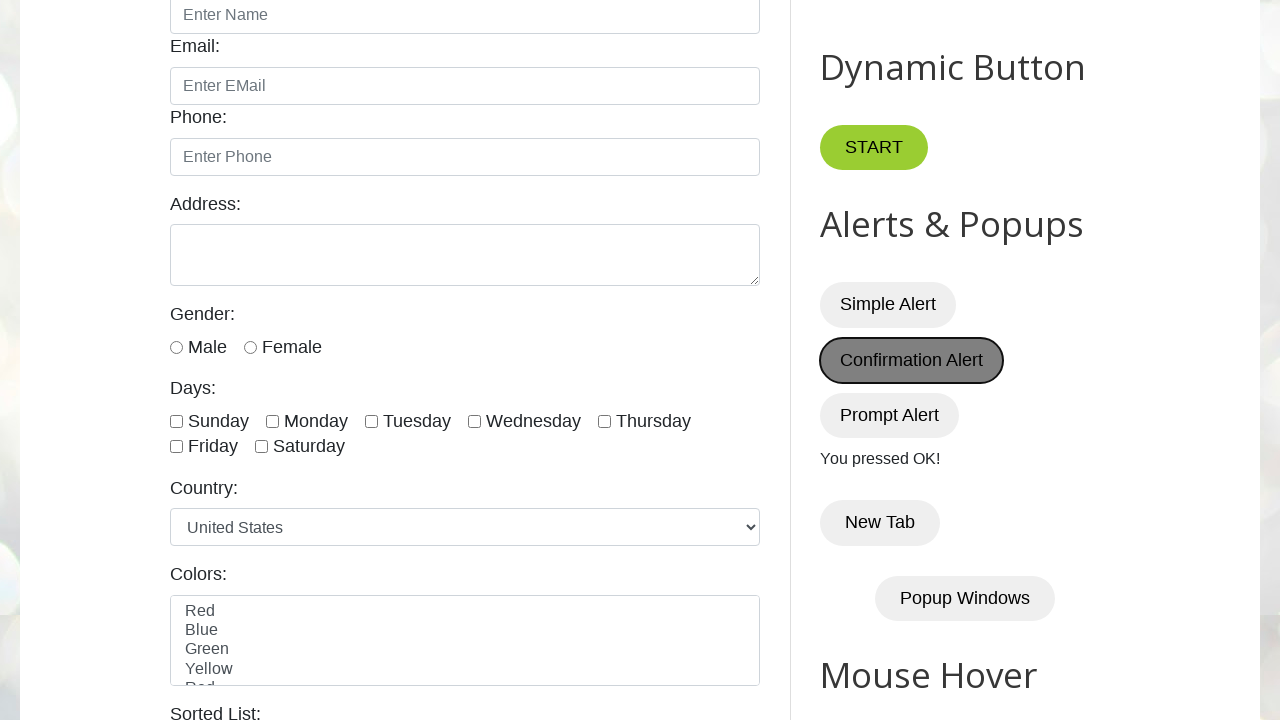

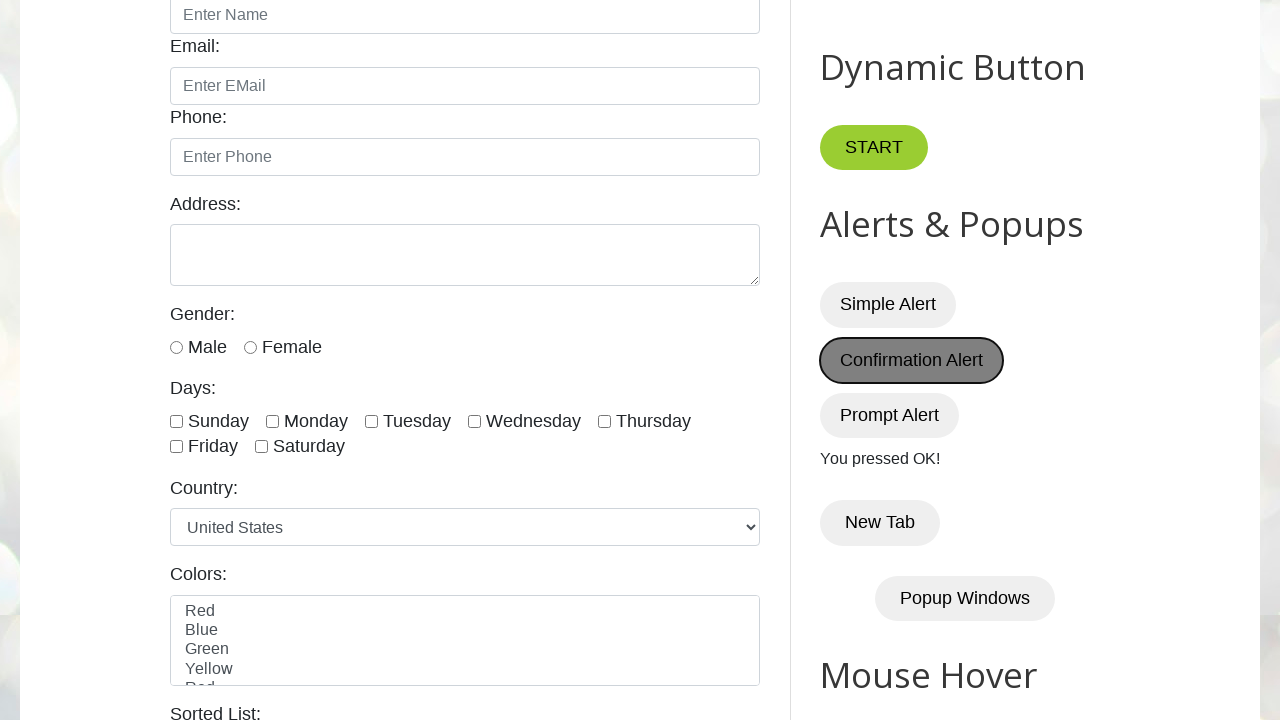